Tests alert handling functionality by triggering different types of alerts and accepting/dismissing them

Starting URL: https://rahulshettyacademy.com/AutomationPractice/

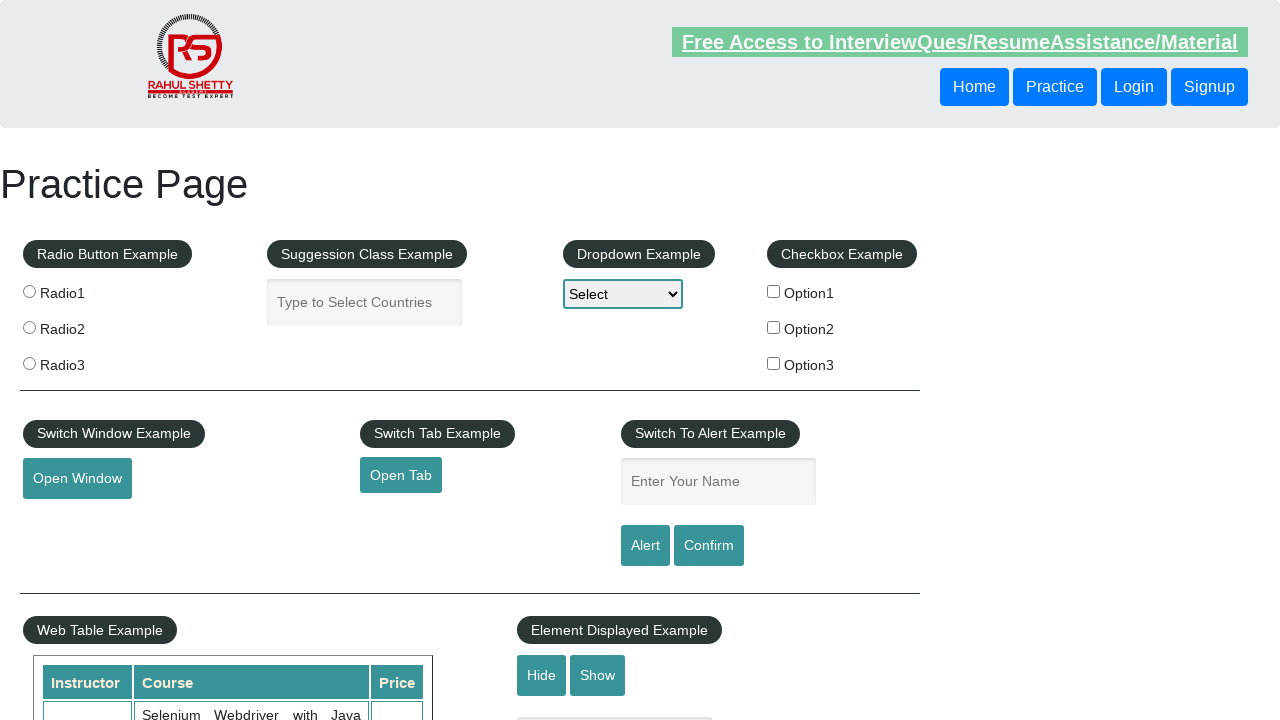

Clicked alert button and accepted the alert dialog at (645, 546) on #alertbtn
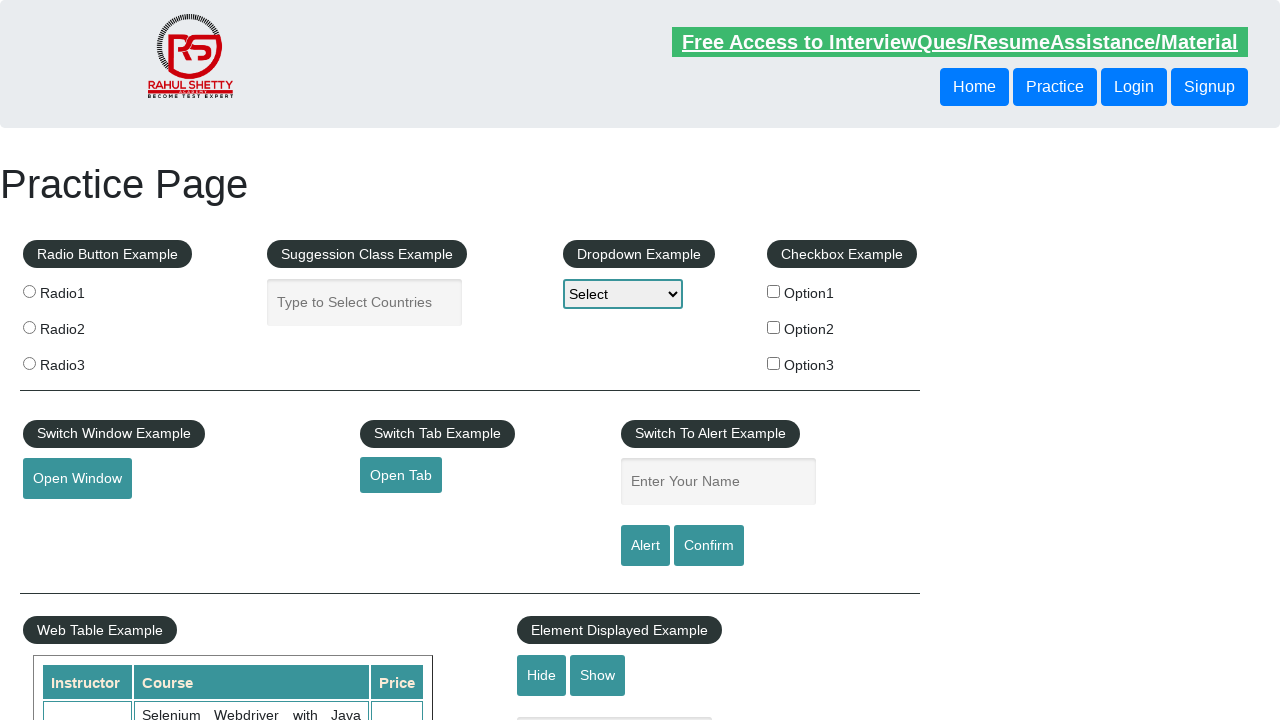

Clicked confirm button and dismissed the confirmation dialog at (709, 546) on #confirmbtn
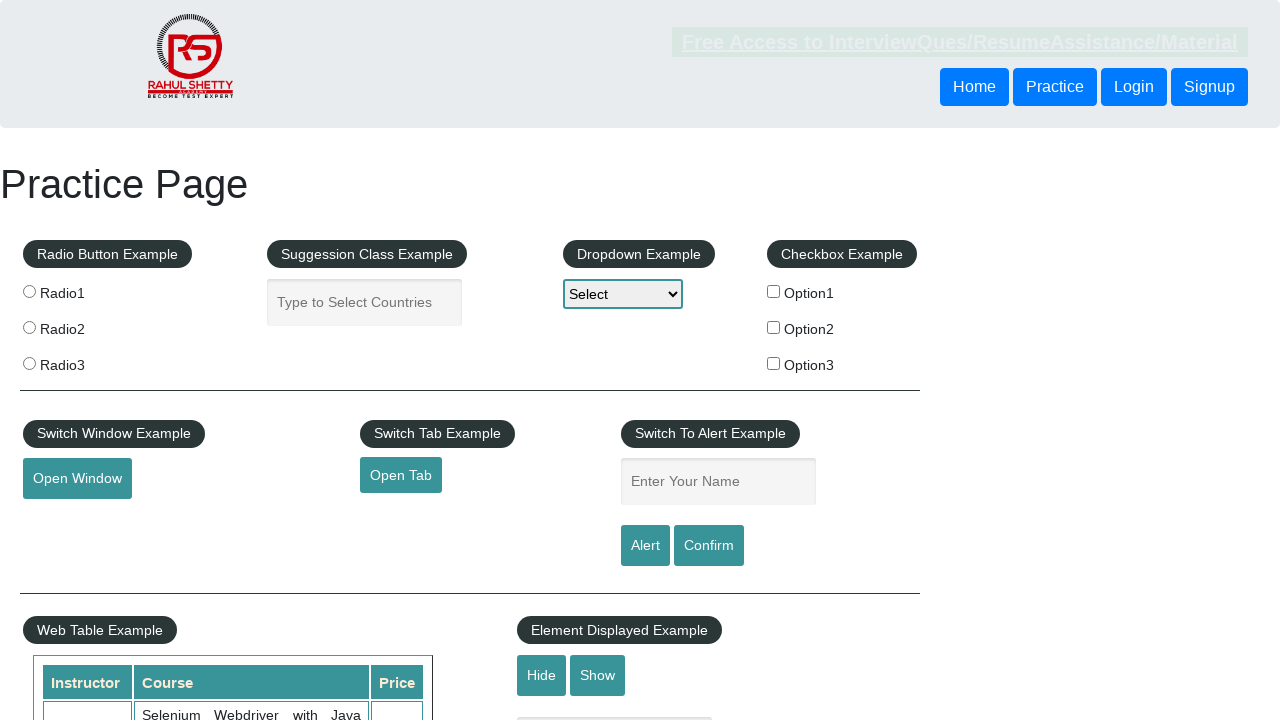

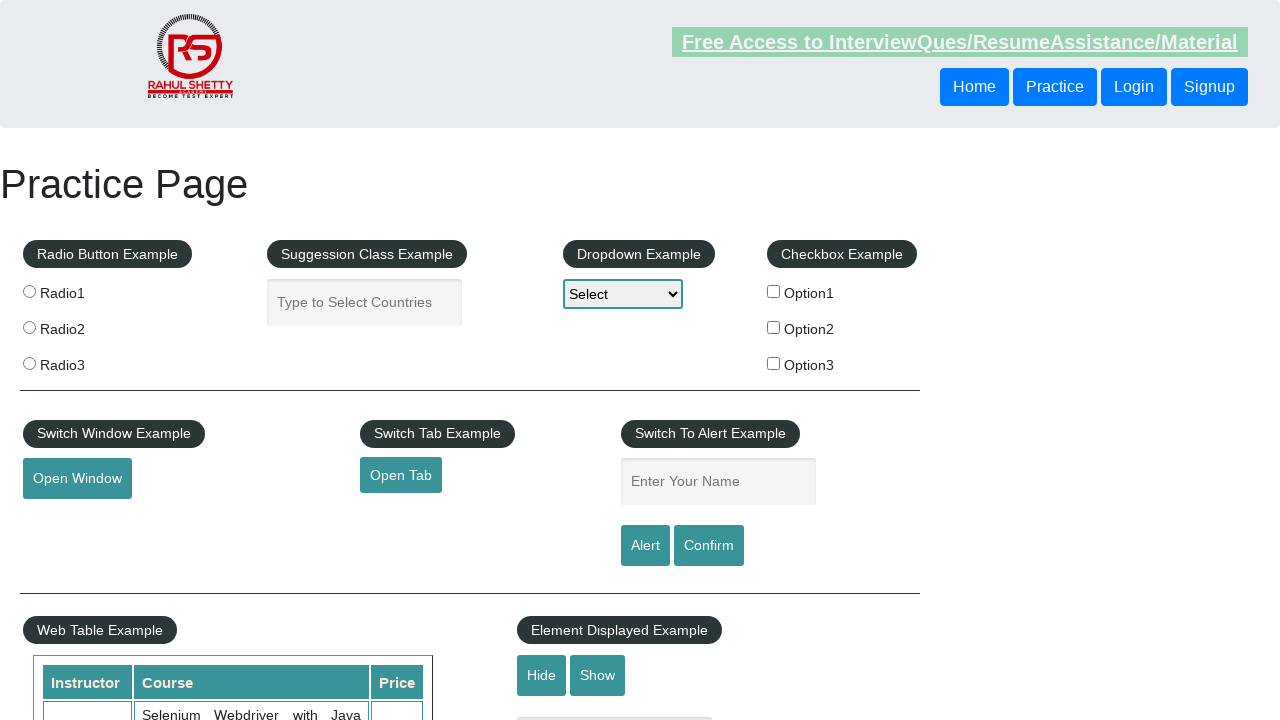